Searches for "phone" on the test automation site and verifies that search results are returned

Starting URL: https://www.testotomasyonu.com

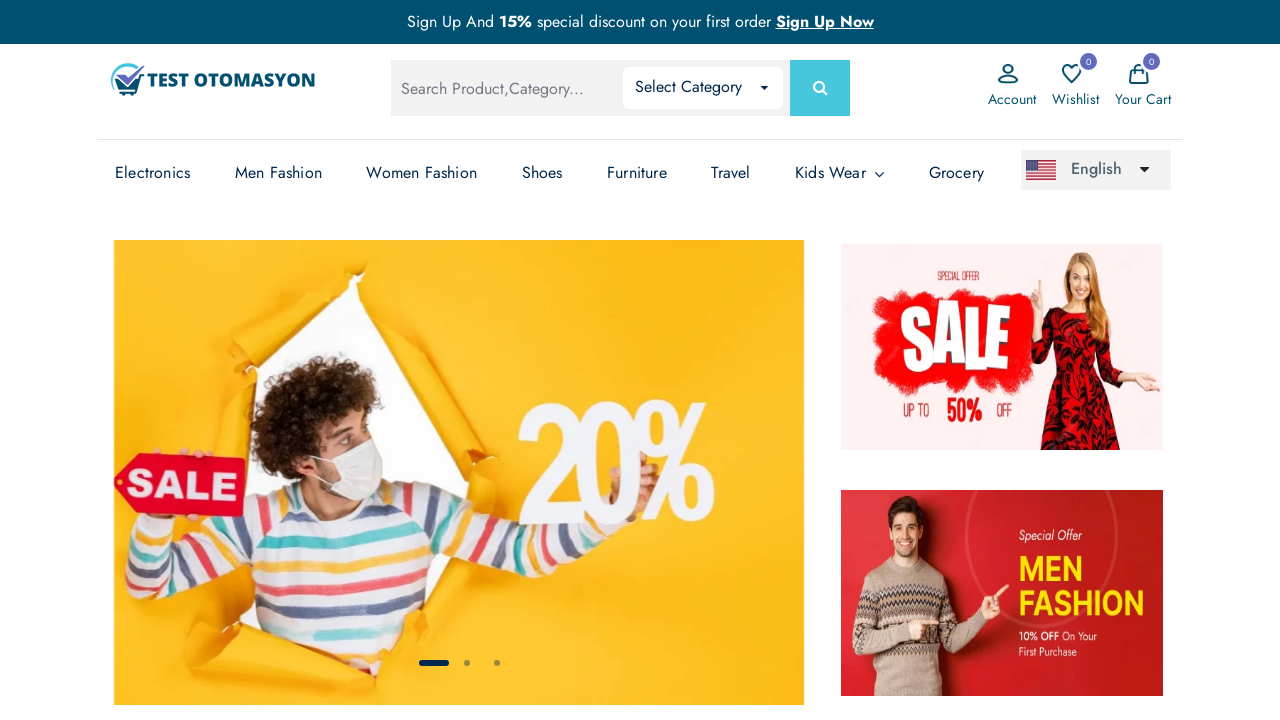

Filled search box with 'phone' on #global-search
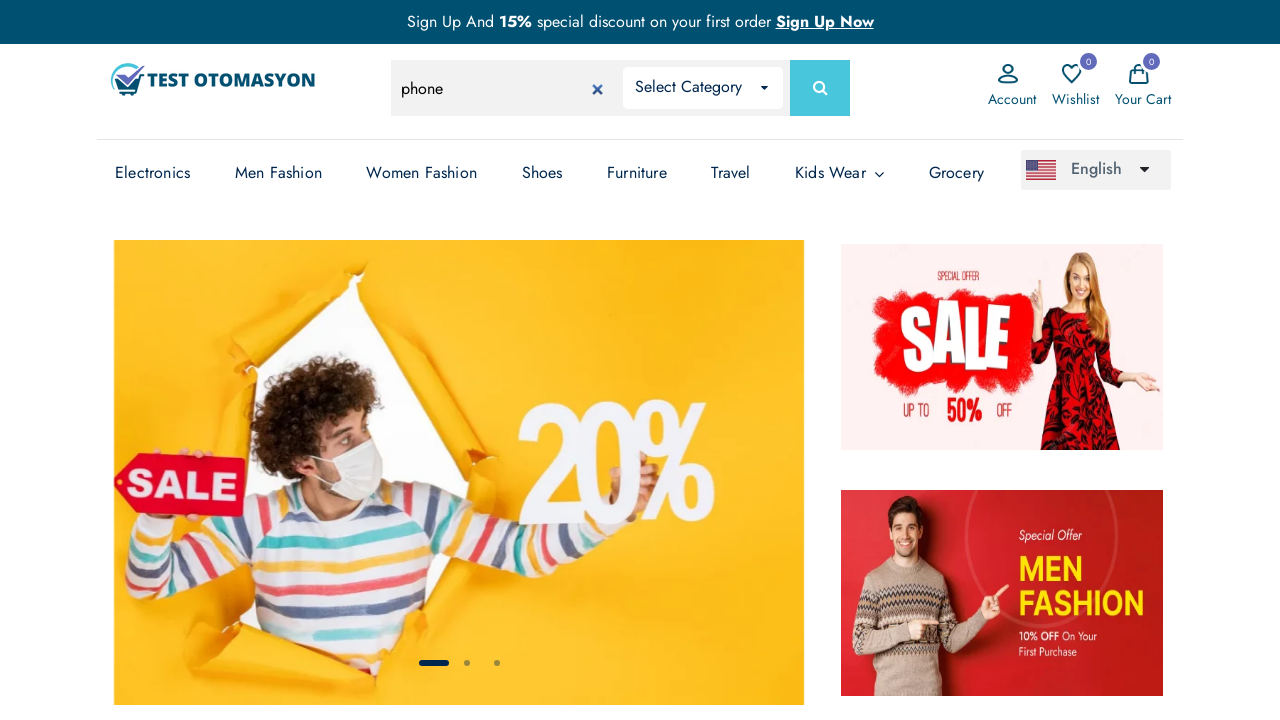

Pressed Enter to submit search for 'phone' on #global-search
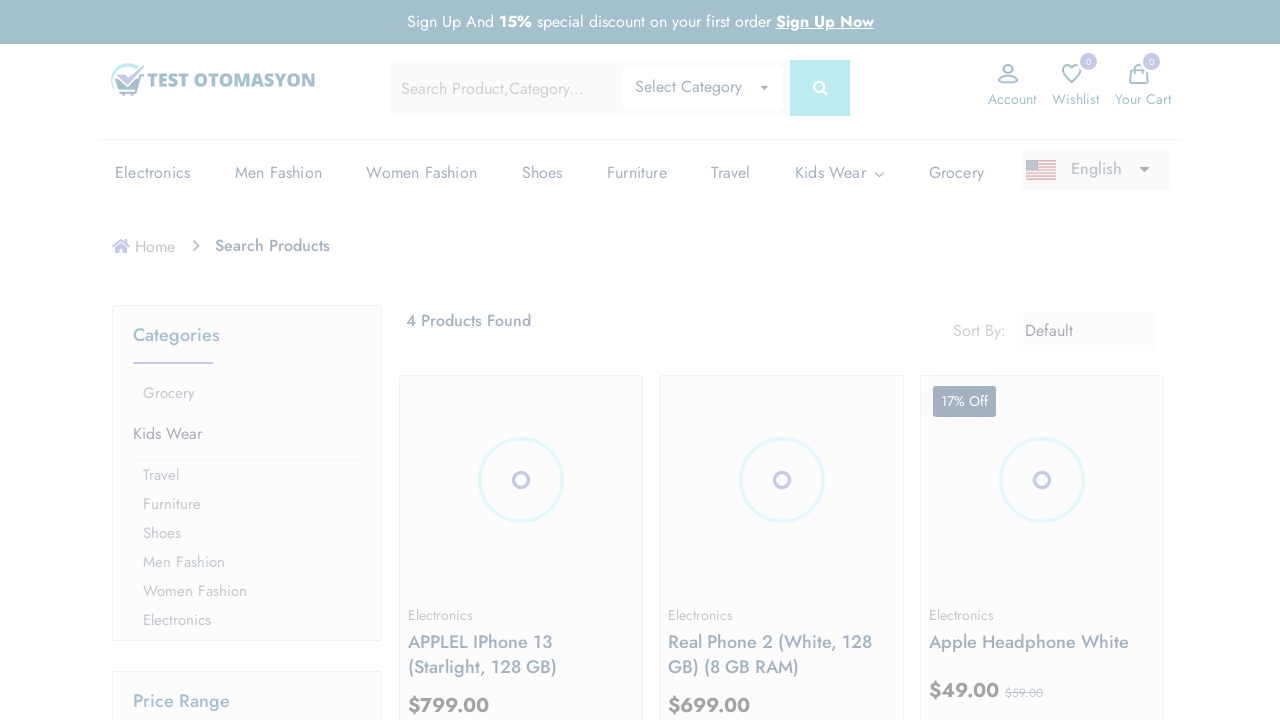

Search results loaded with product images
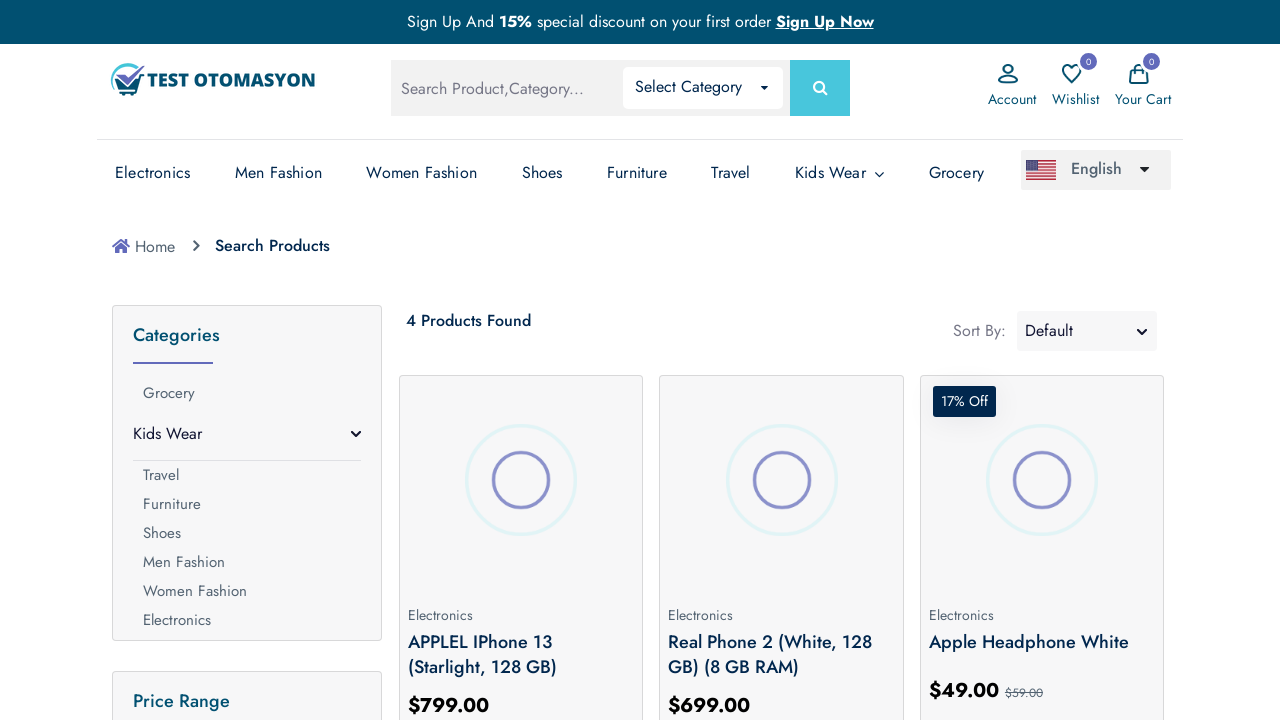

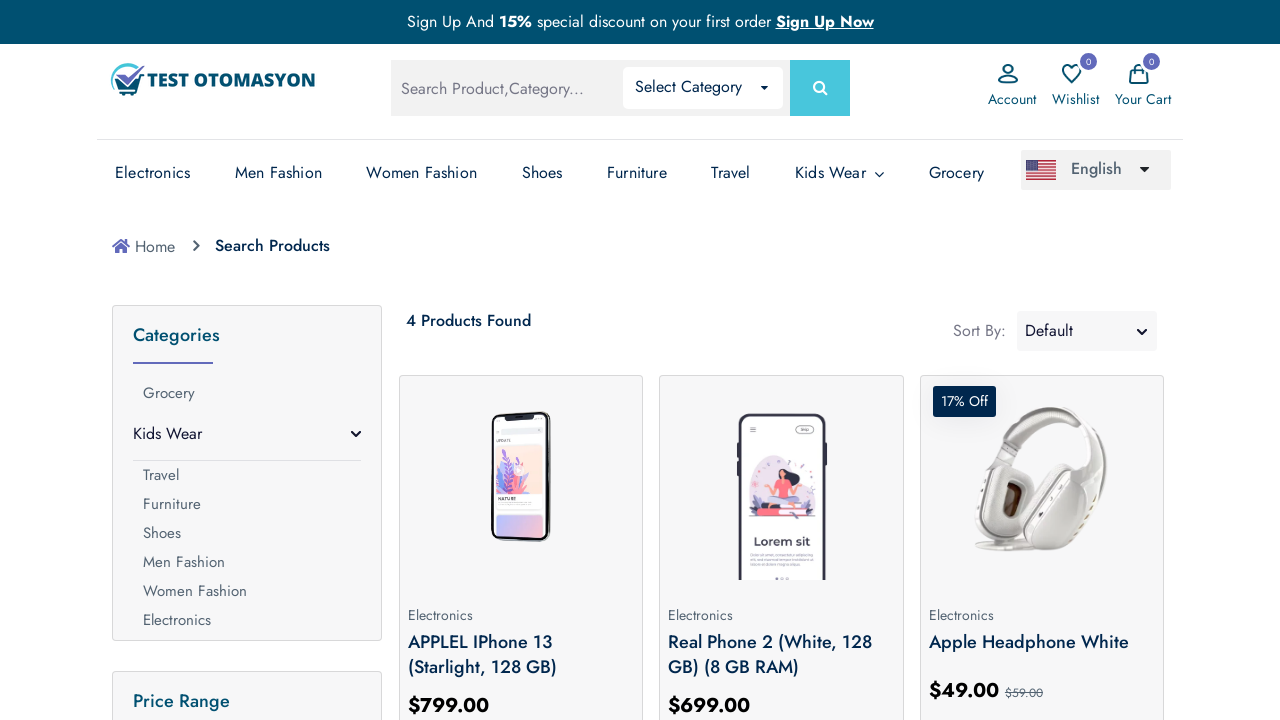